Navigates to the ReqRes API testing website and verifies the page loads successfully

Starting URL: https://reqres.in/

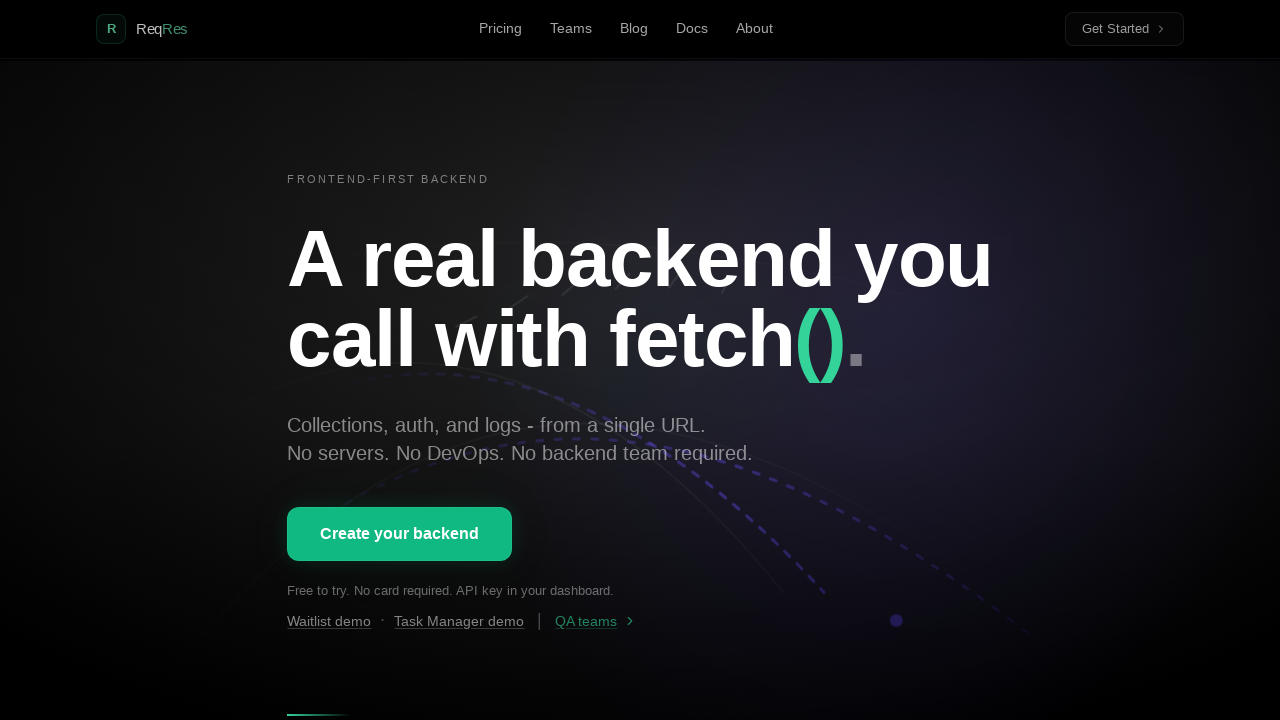

Waited for page to reach domcontentloaded state
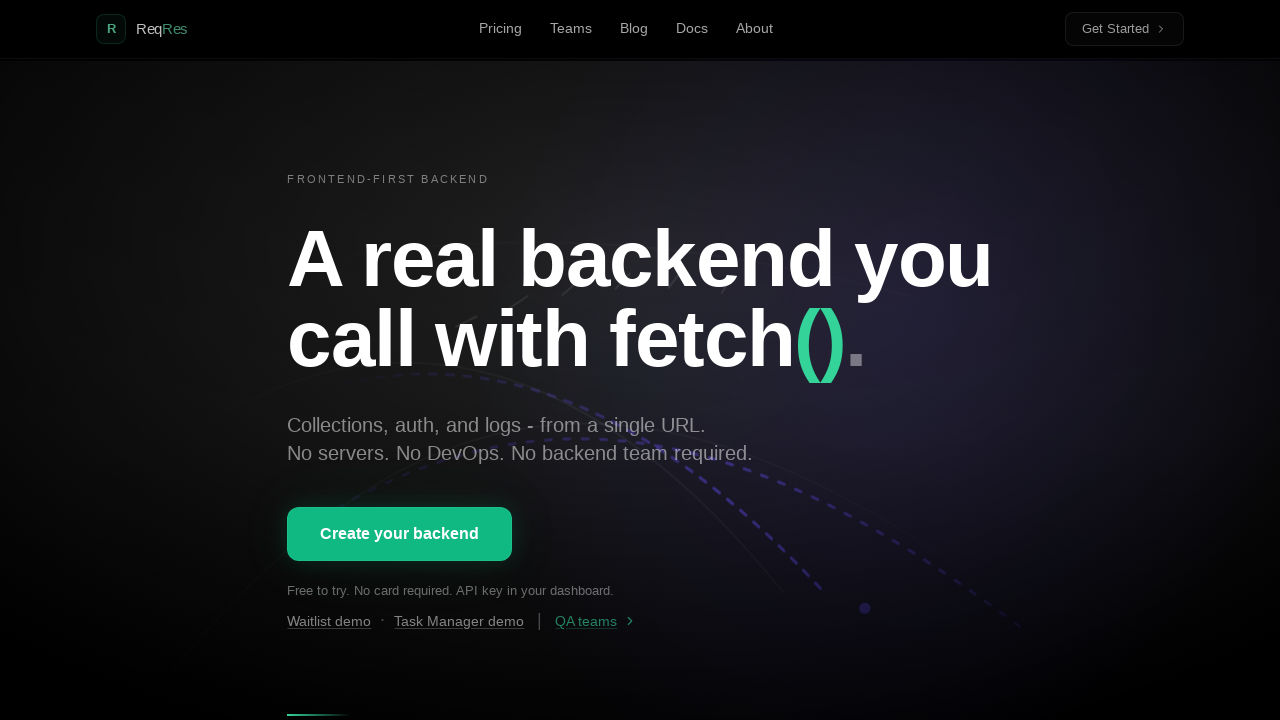

Verified body element is present on ReqRes API testing website
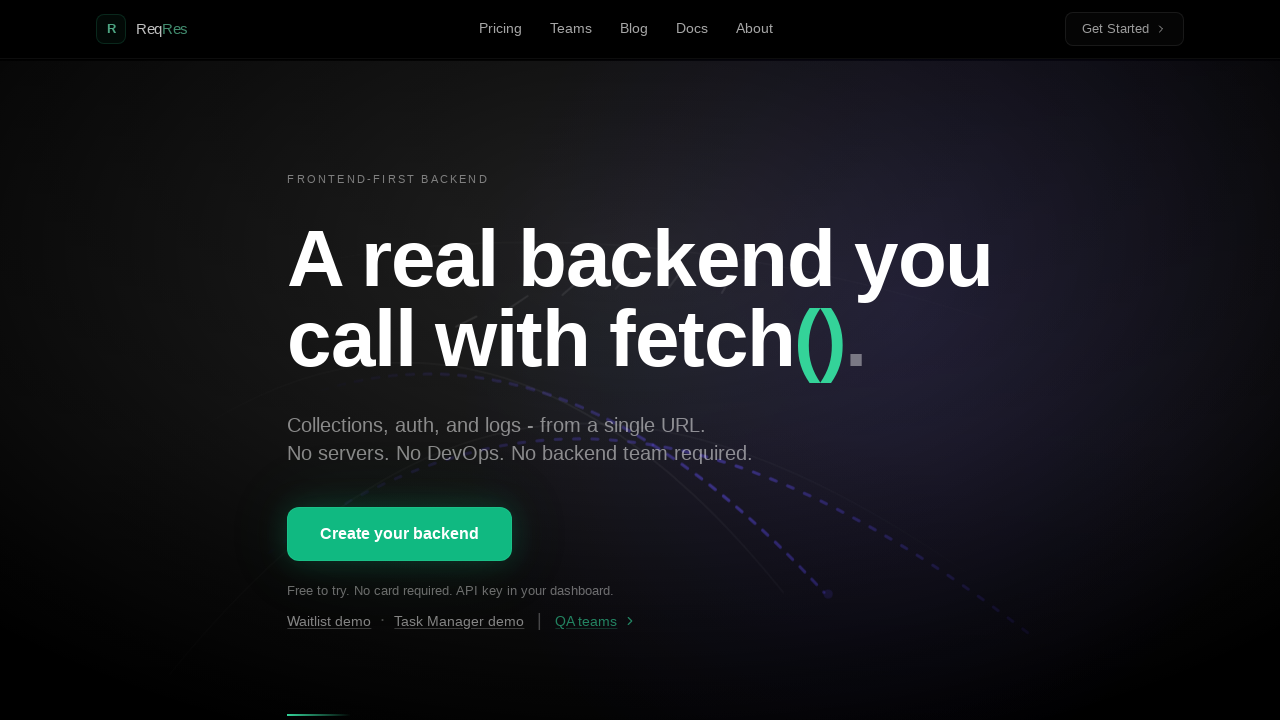

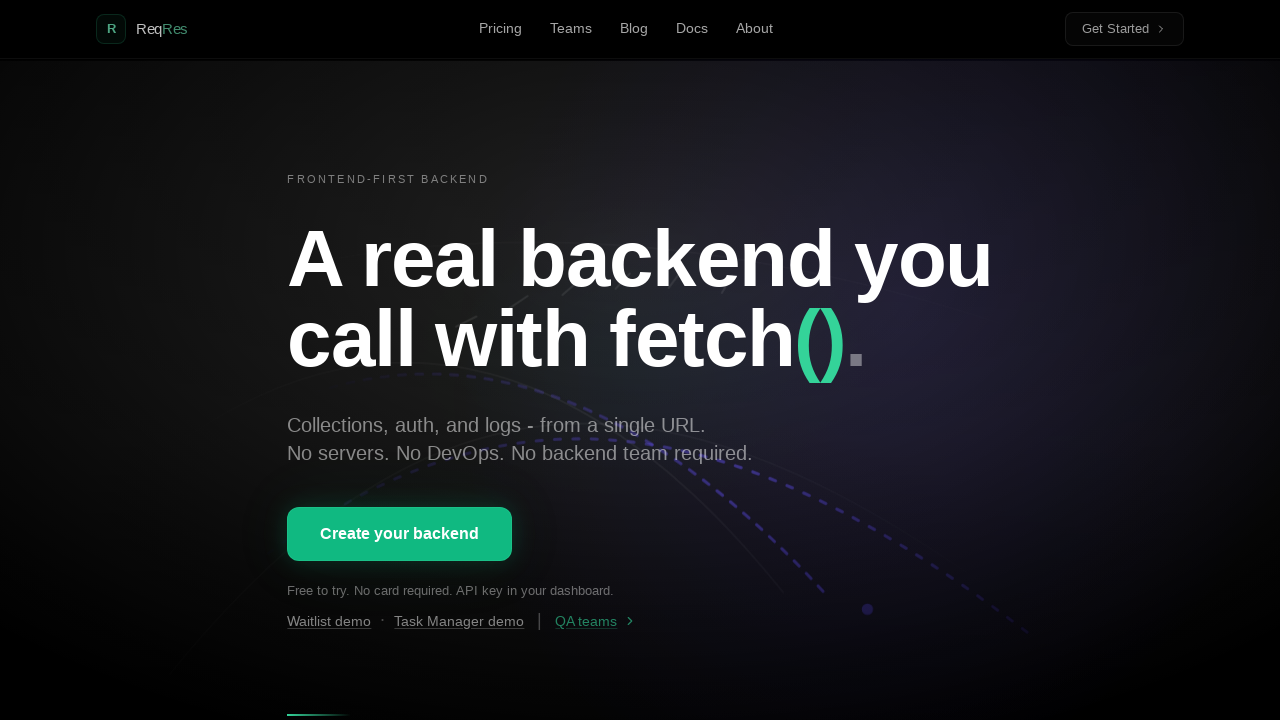